Navigates to alerts.in.ua and verifies the map-header element is present

Starting URL: https://alerts.in.ua/

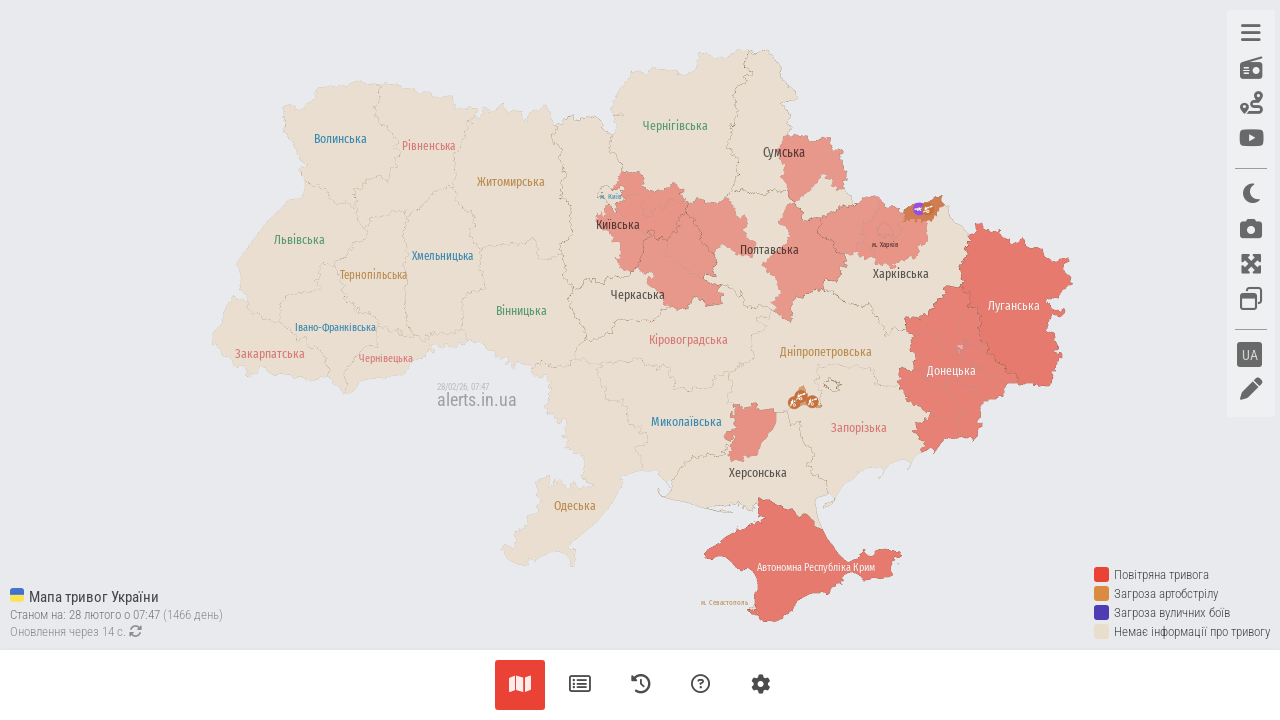

Navigated to https://alerts.in.ua/
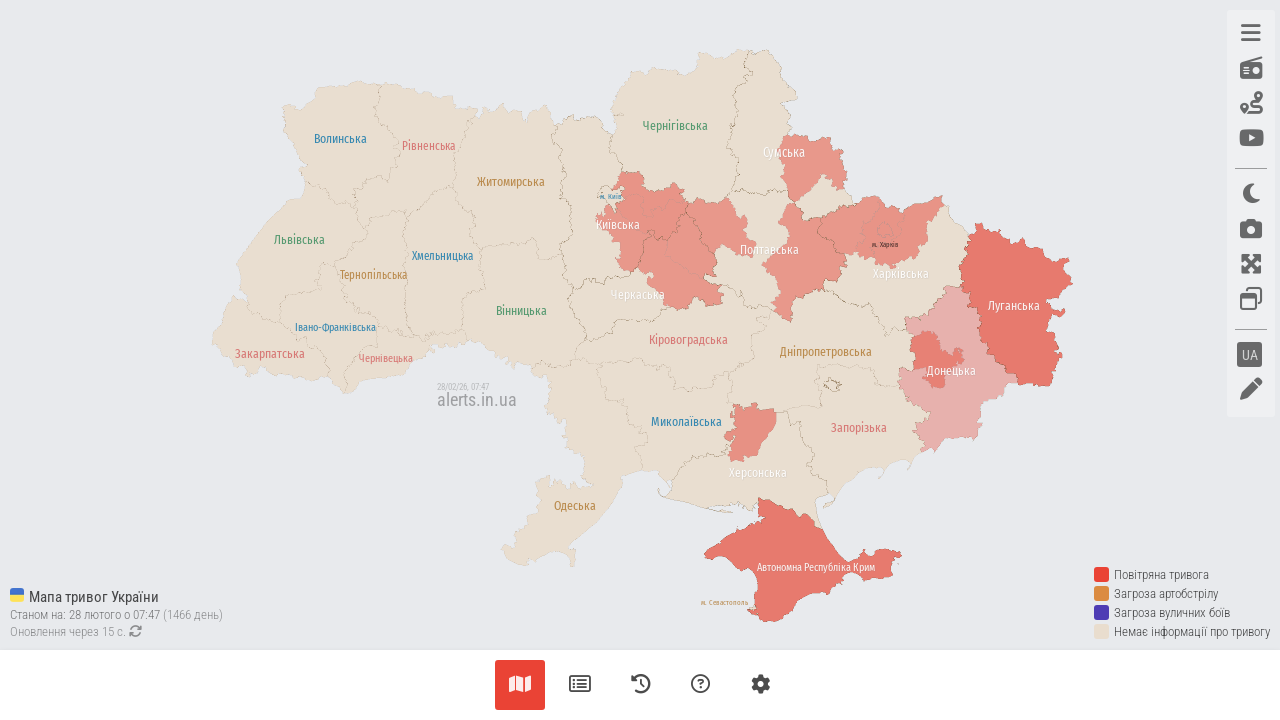

Map-header element is present on the page
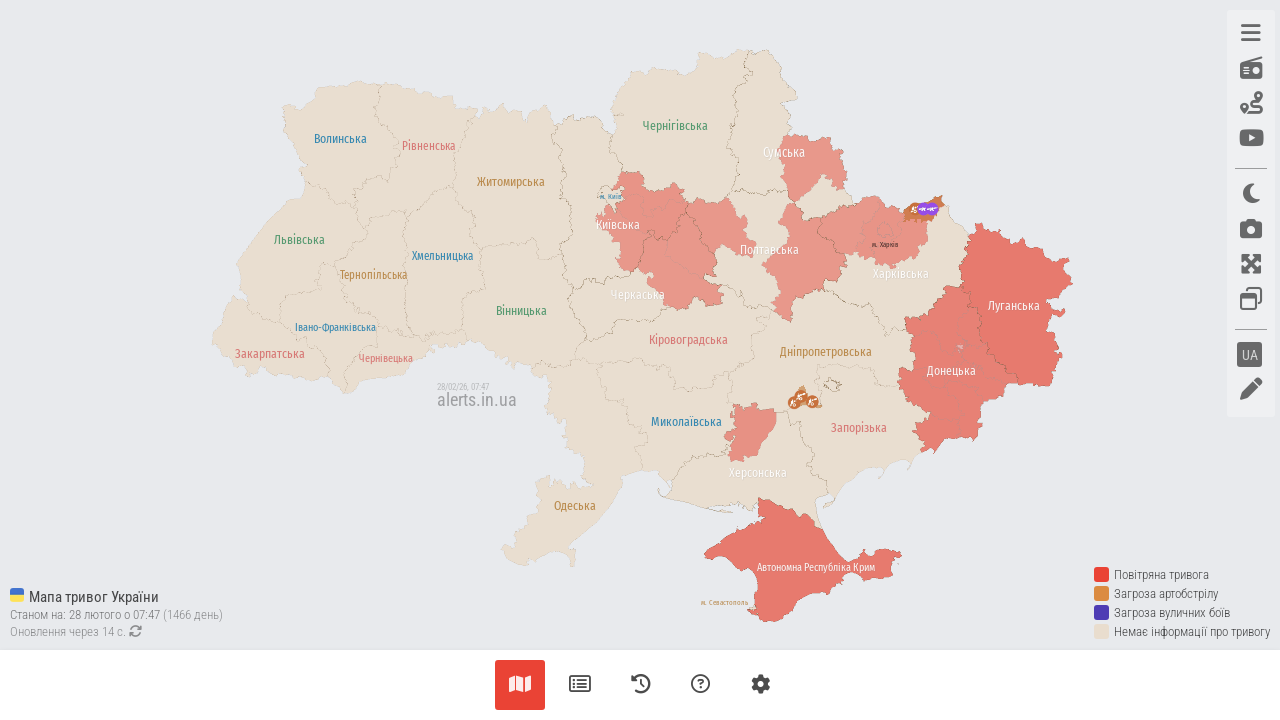

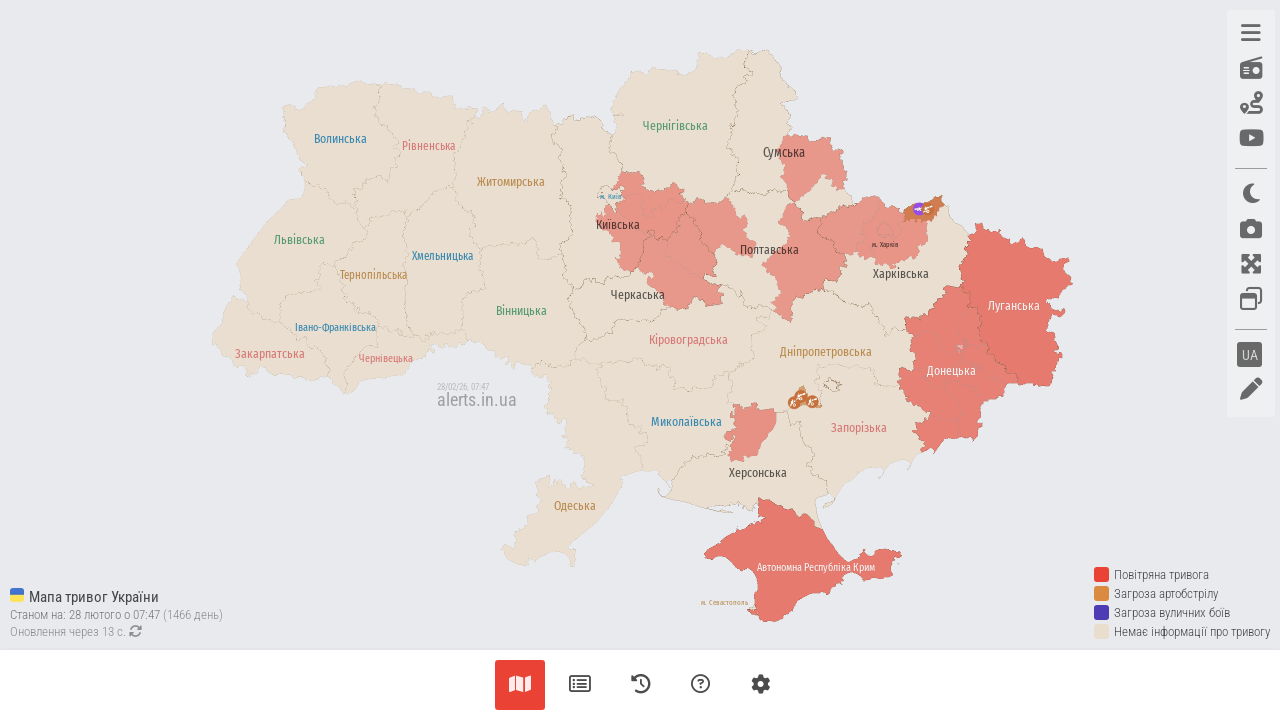